Navigates to a flight reservation page, selects a flight with price over 700, and proceeds to the confirmation page

Starting URL: https://blazedemo.com/reserve.php

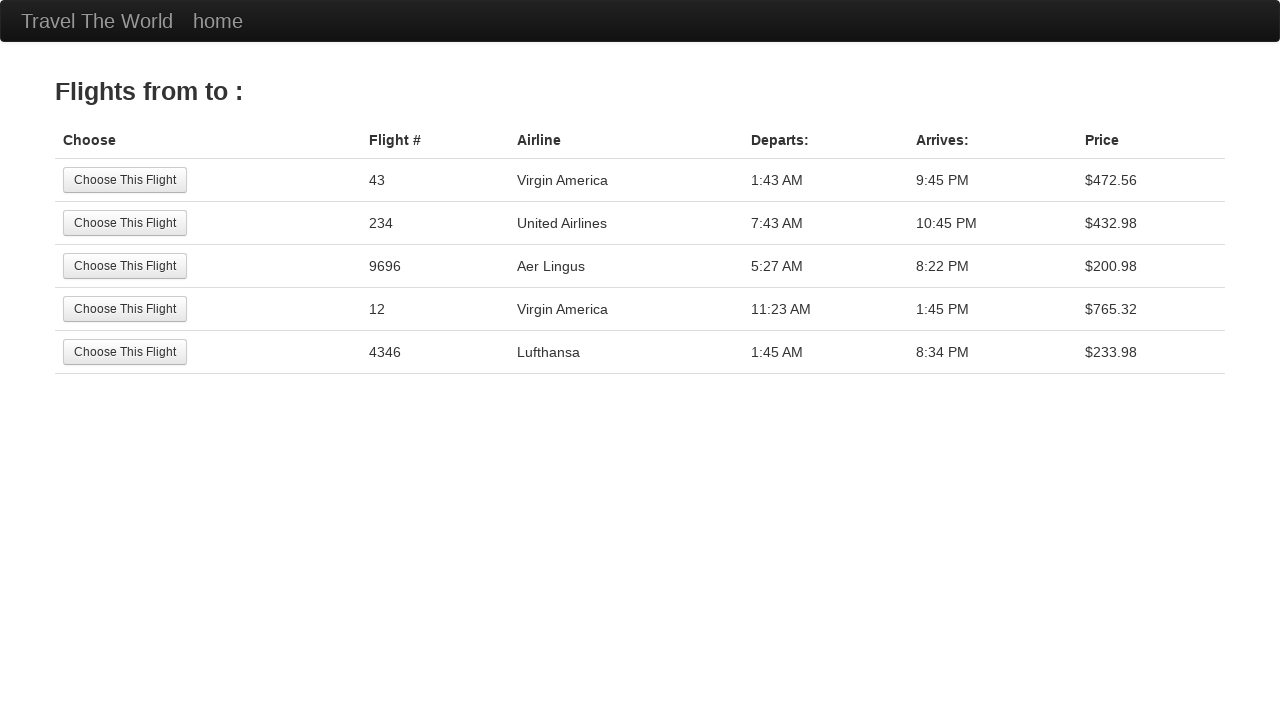

Located all price elements in flight table
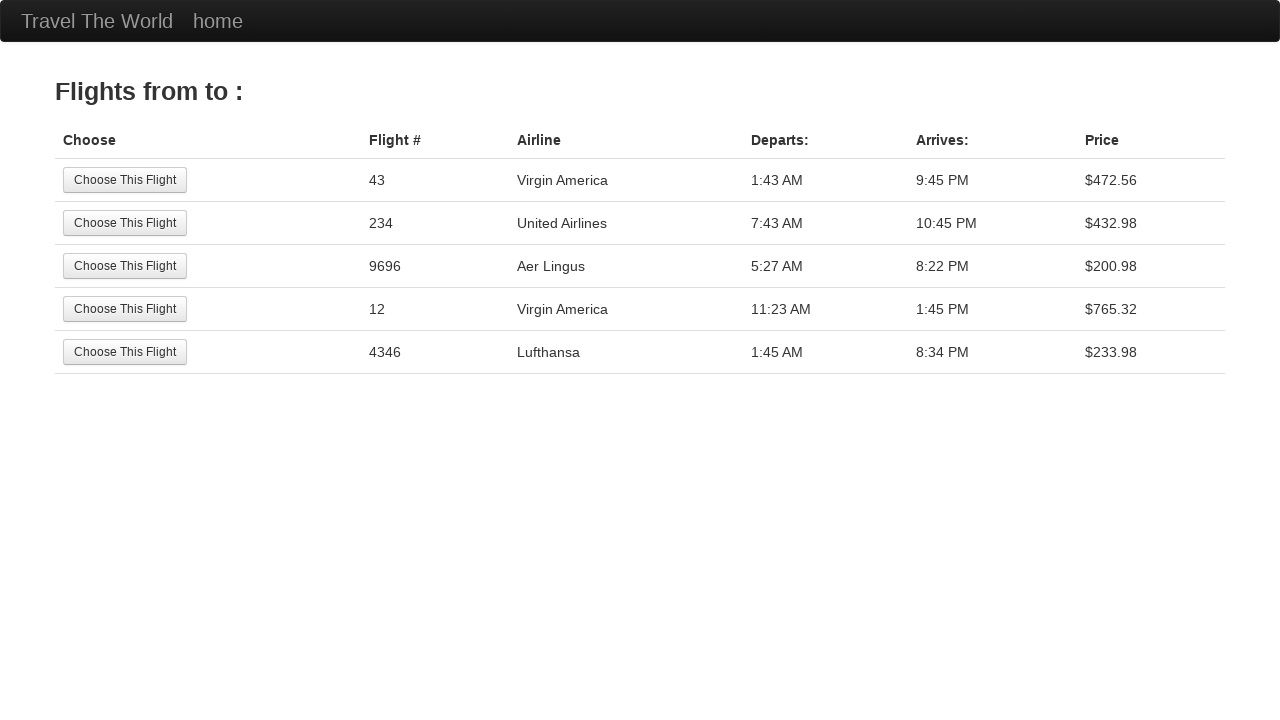

Located all flight selection radio buttons
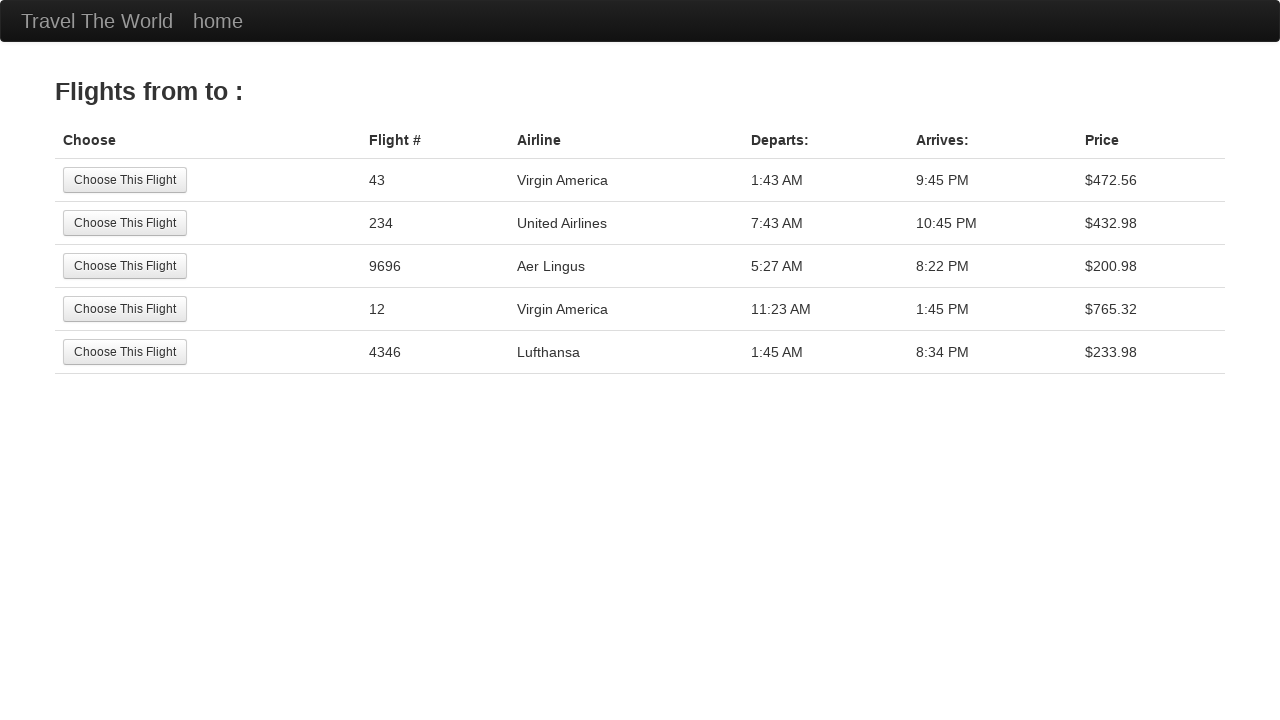

Retrieved price text from flight 1
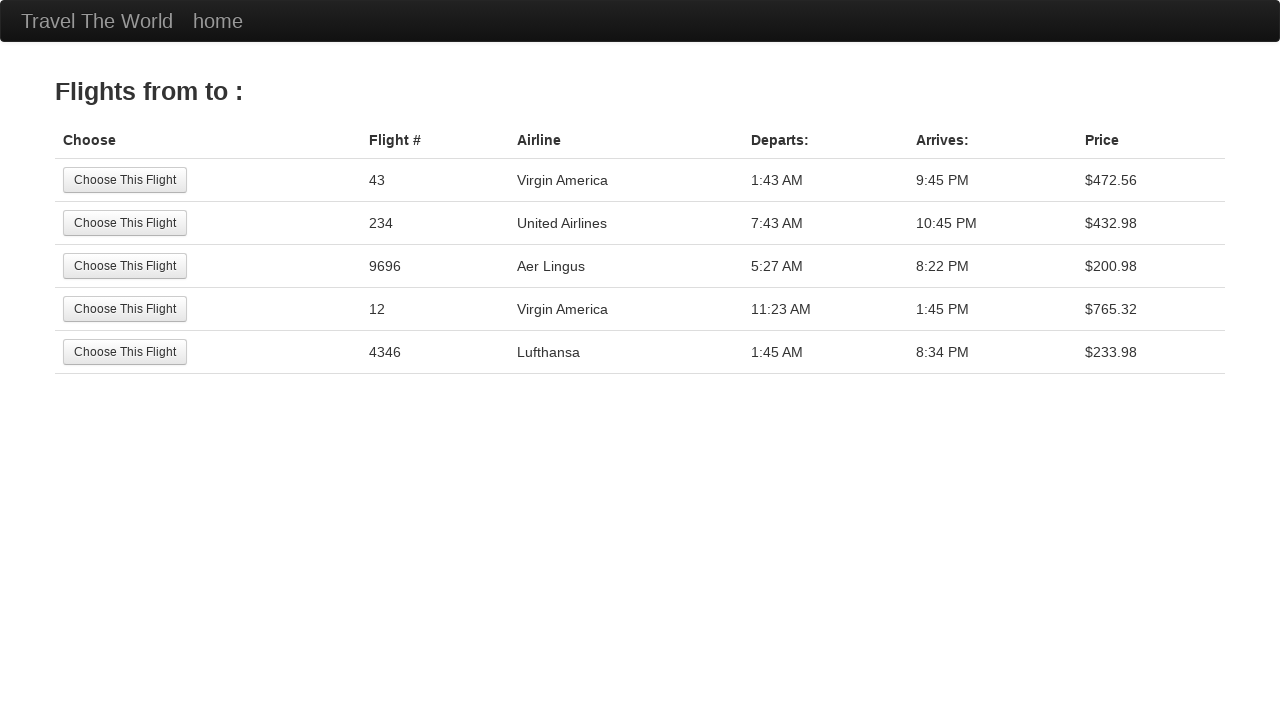

Extracted numeric price value: $472.56
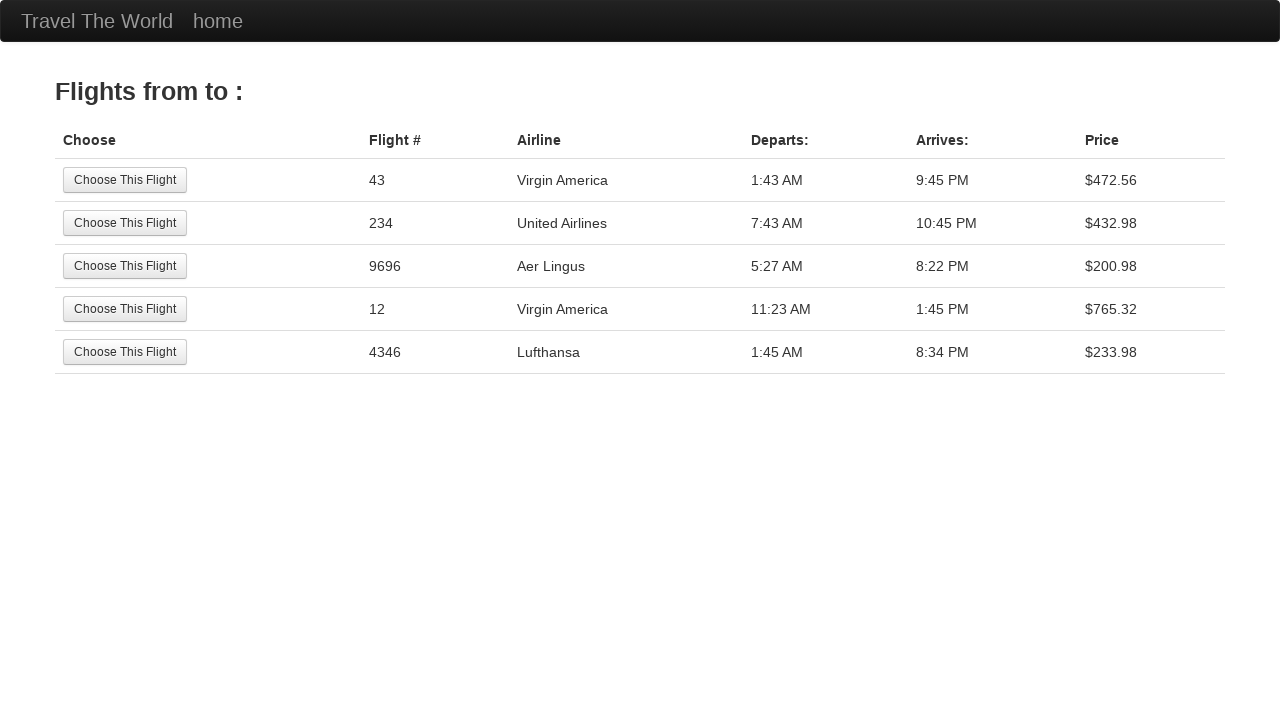

Retrieved price text from flight 2
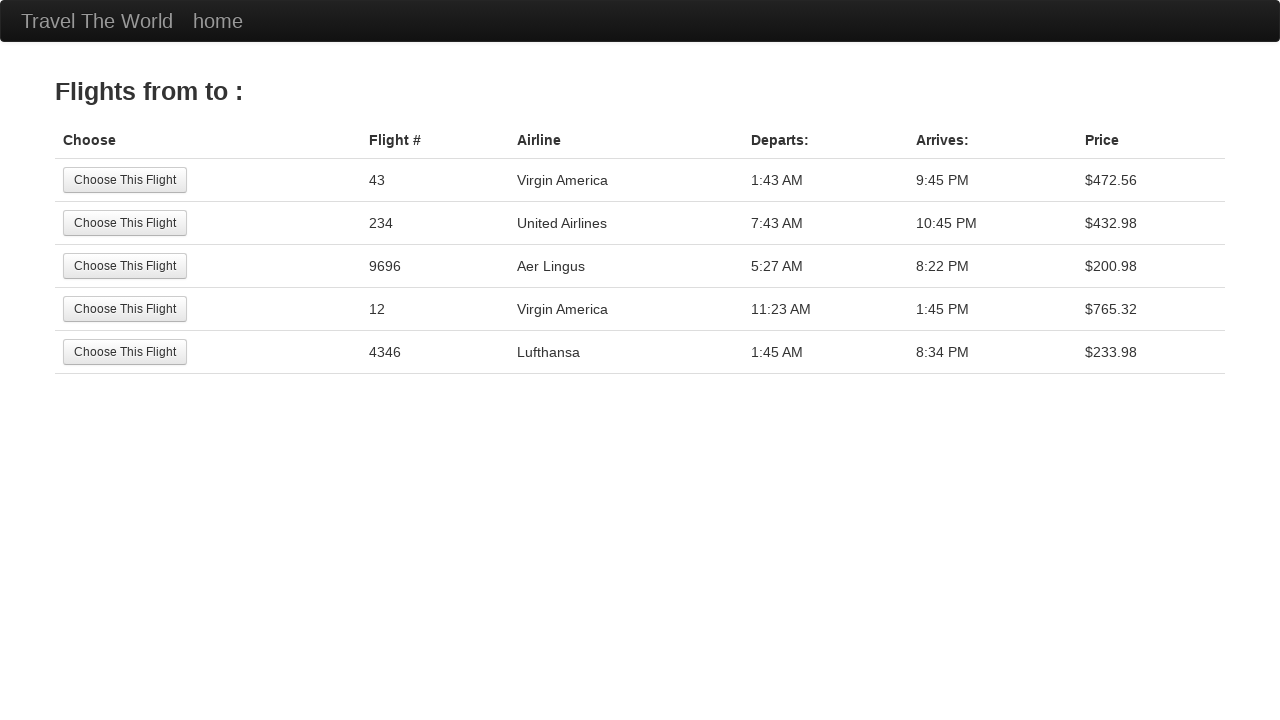

Extracted numeric price value: $432.98
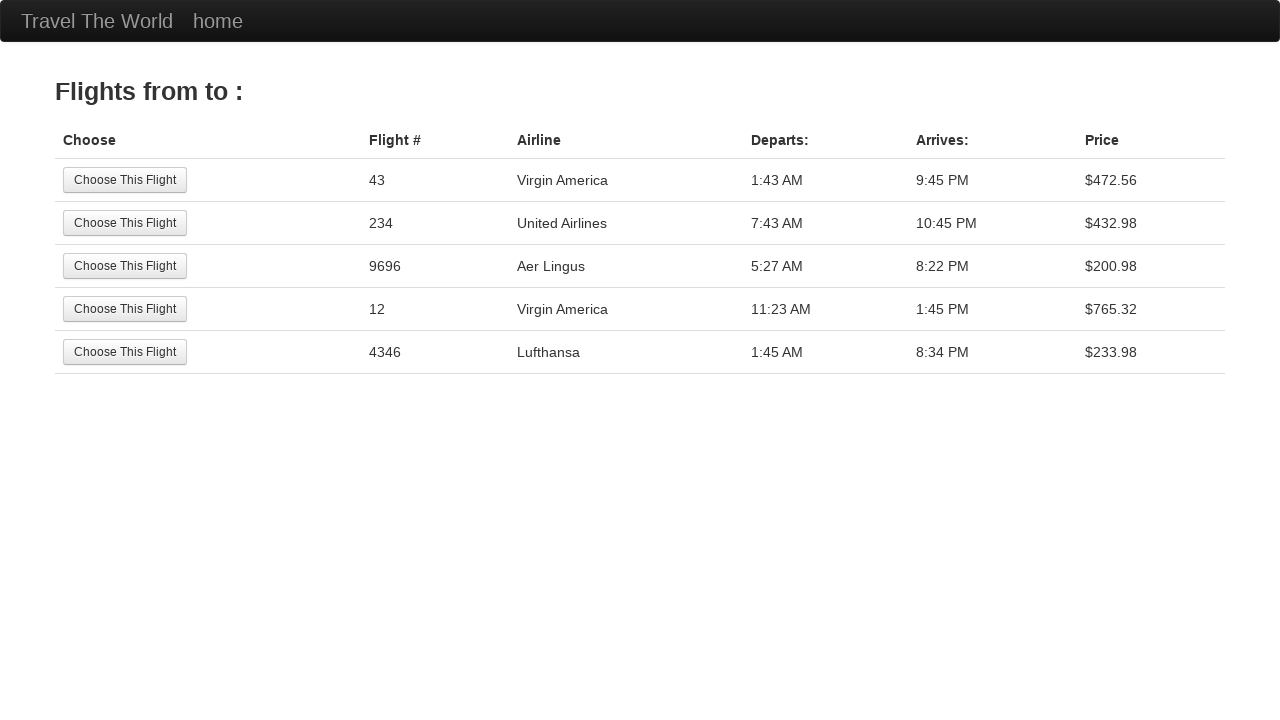

Retrieved price text from flight 3
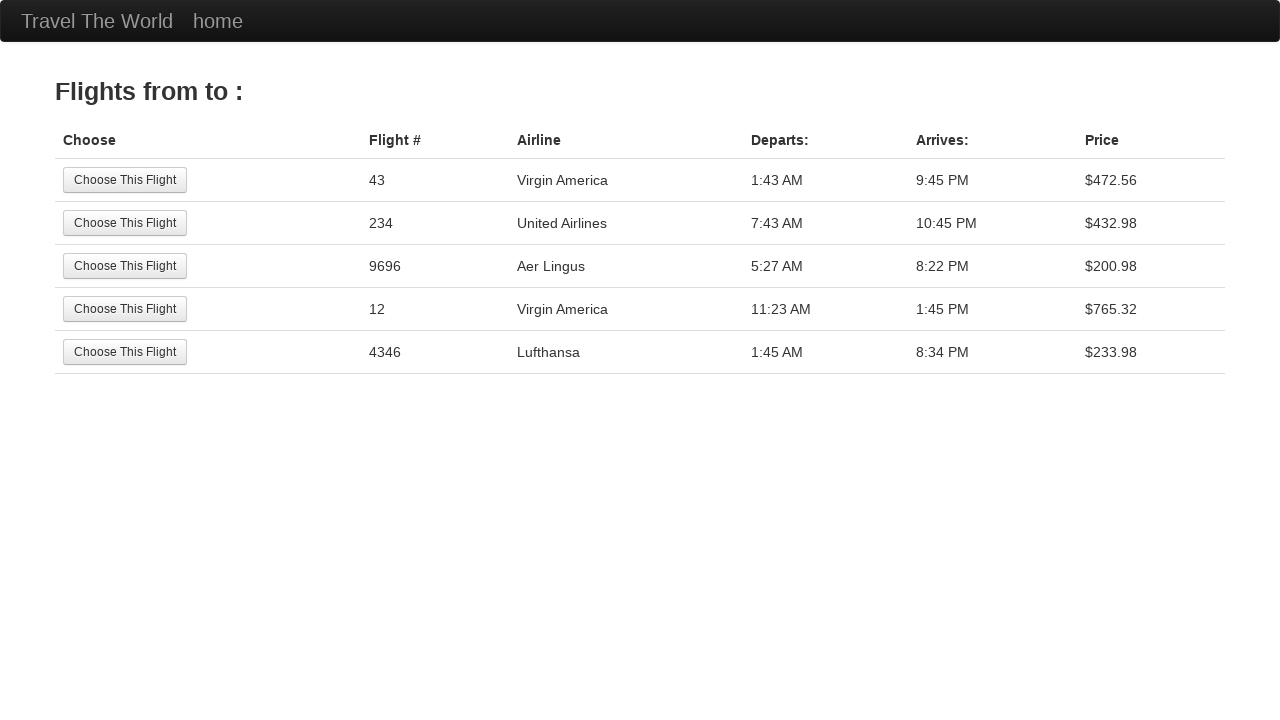

Extracted numeric price value: $200.98
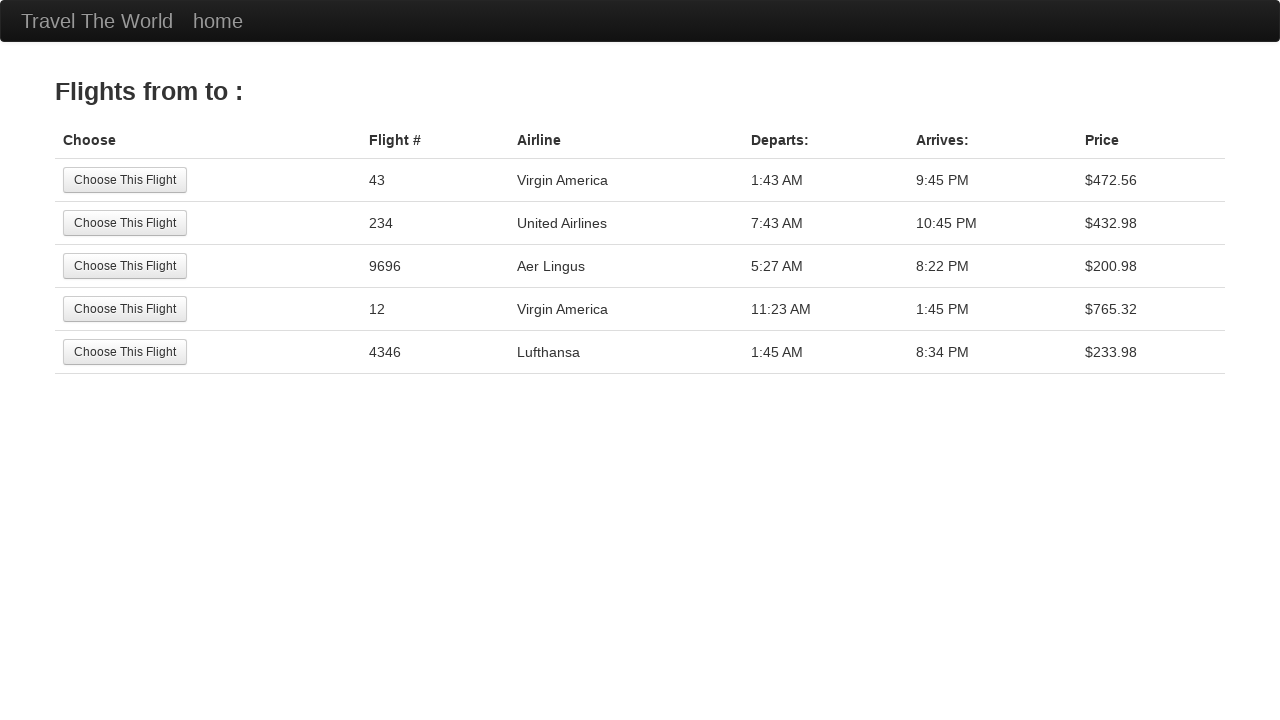

Retrieved price text from flight 4
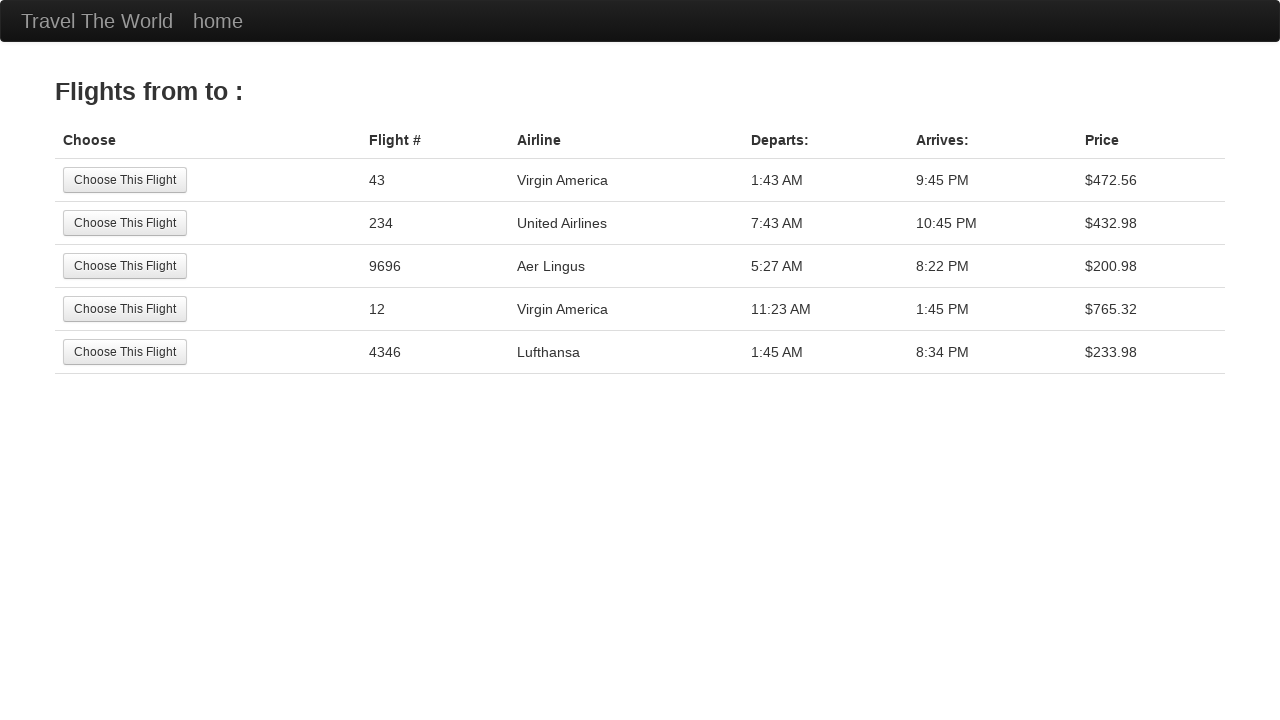

Extracted numeric price value: $765.32
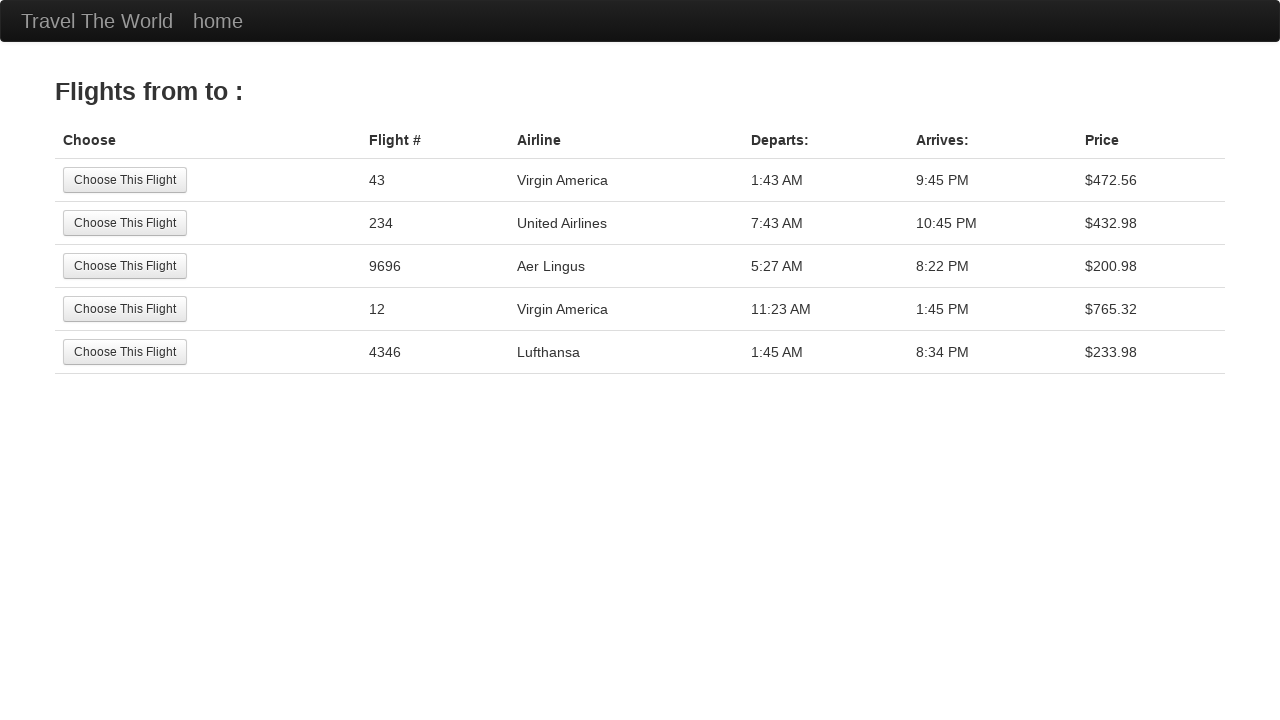

Selected flight 4 with price $765.32 (exceeds $700) at (125, 309) on xpath=//tr //td[1]/input >> nth=3
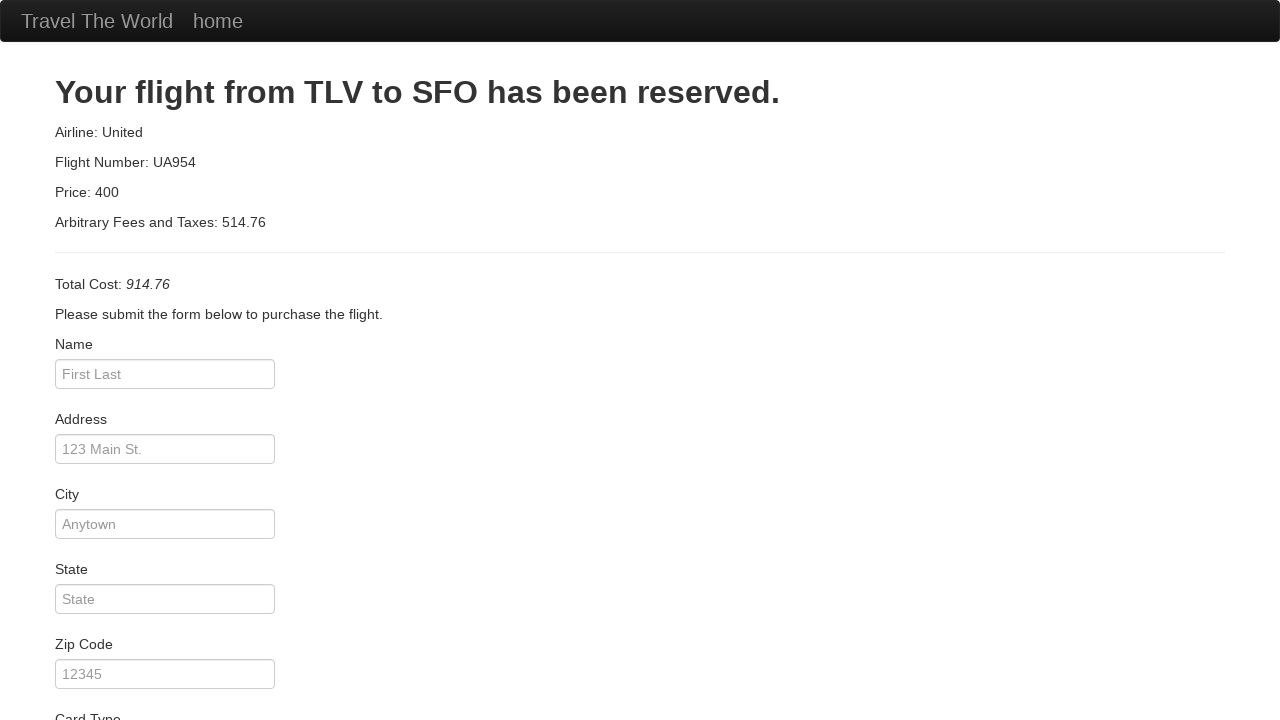

Navigated to confirmation page
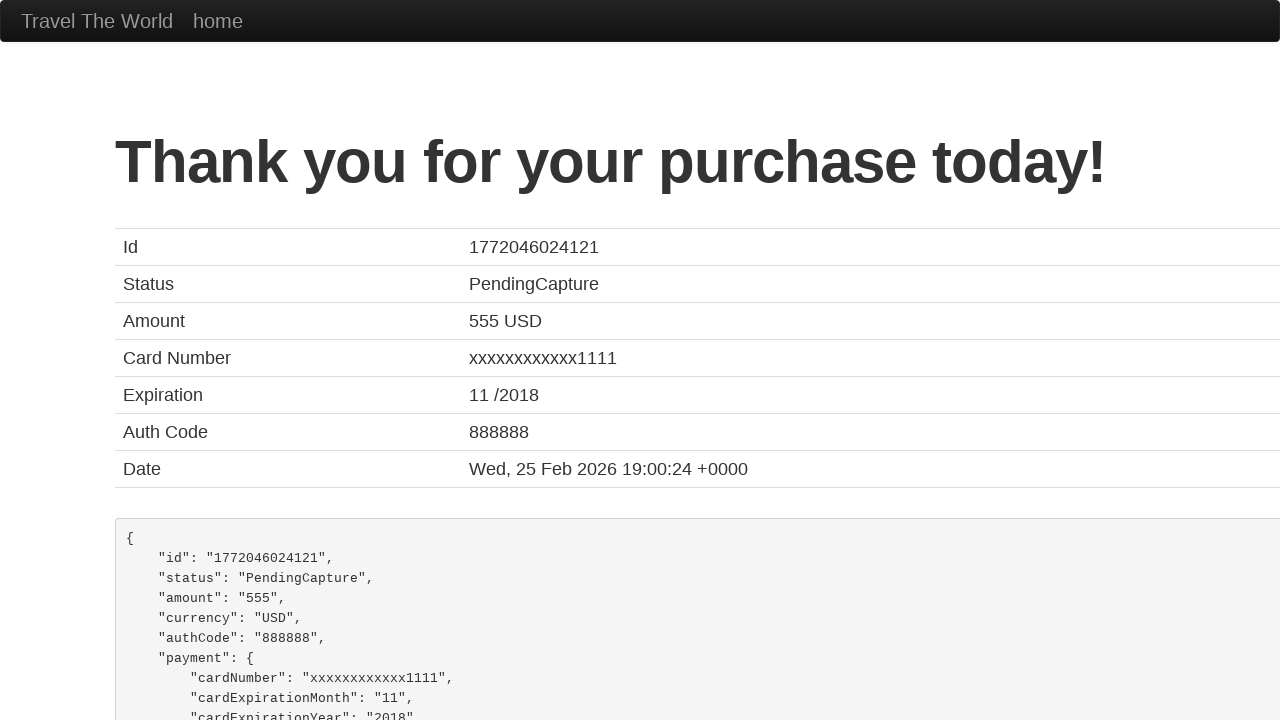

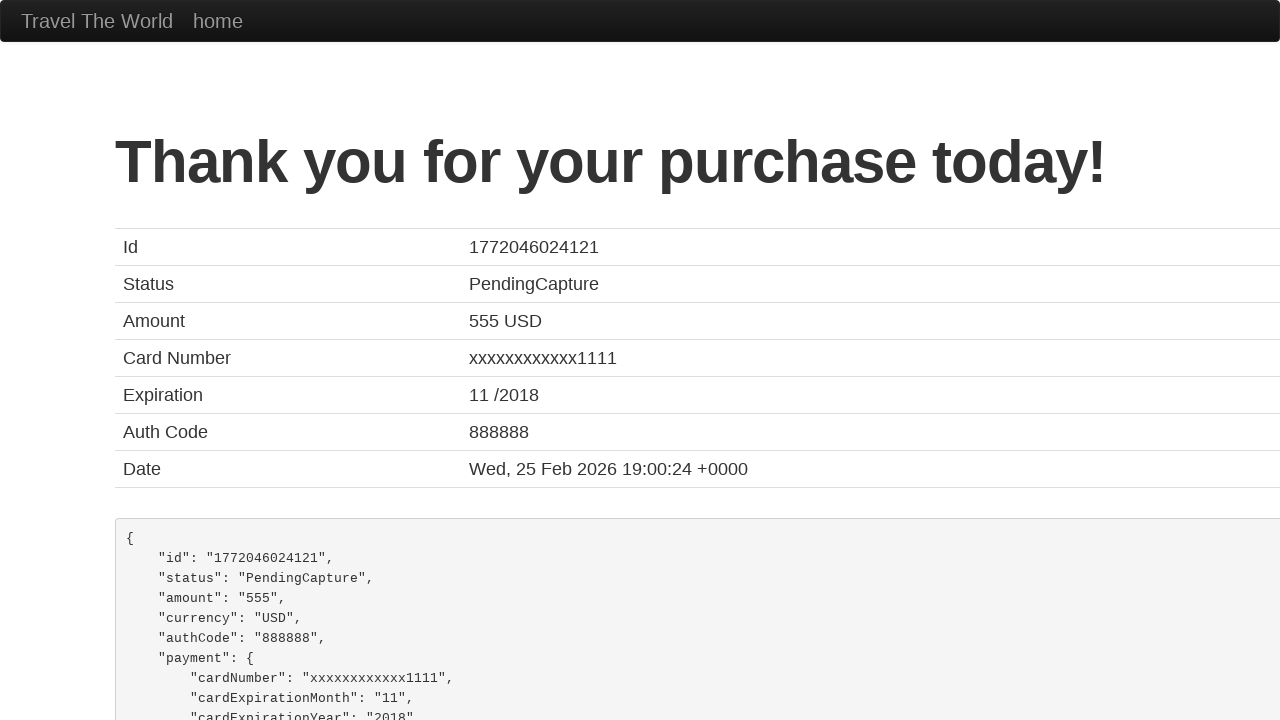